Tests a registration form by filling out all fields (first name, last name, username, email, password, phone, gender, birth date, department, job title, programming language) and verifying the success message after submission.

Starting URL: https://practice.cydeo.com/registration_form

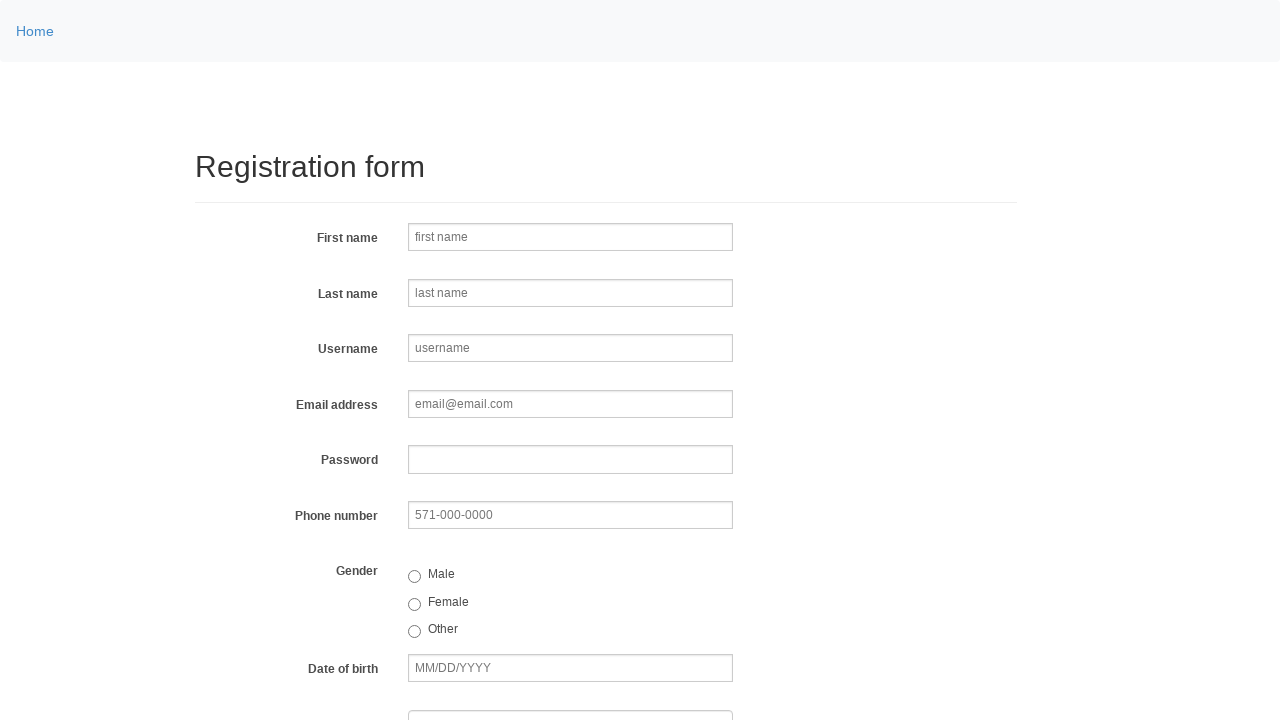

Filled first name field with 'Michael' on input[name='firstname']
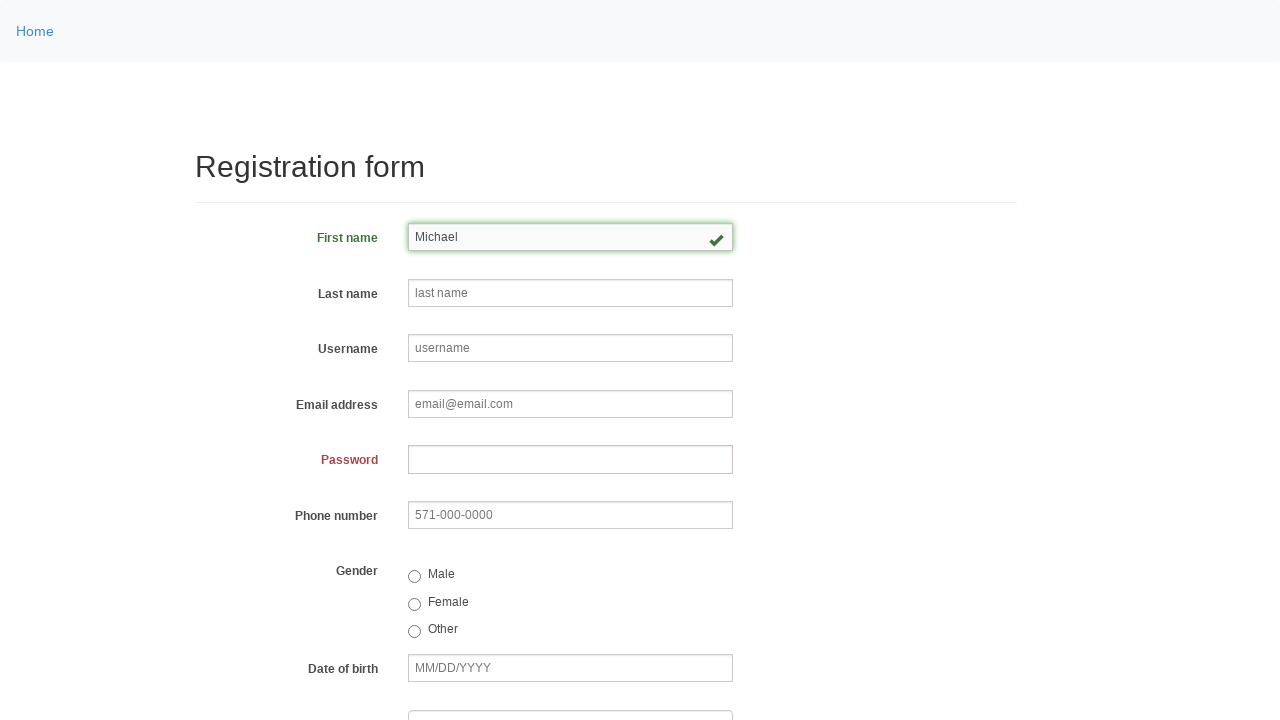

Filled last name field with 'Johnson' on input[name='lastname']
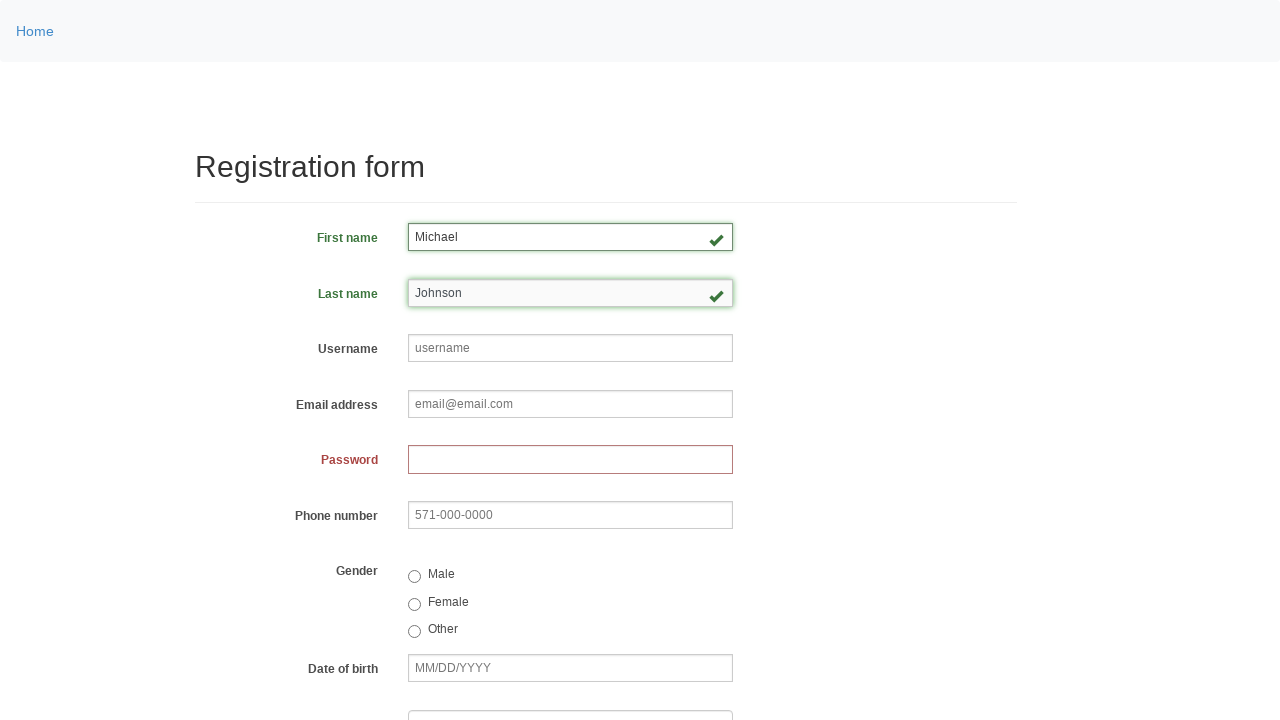

Filled username field with 'help847' on input[name='username']
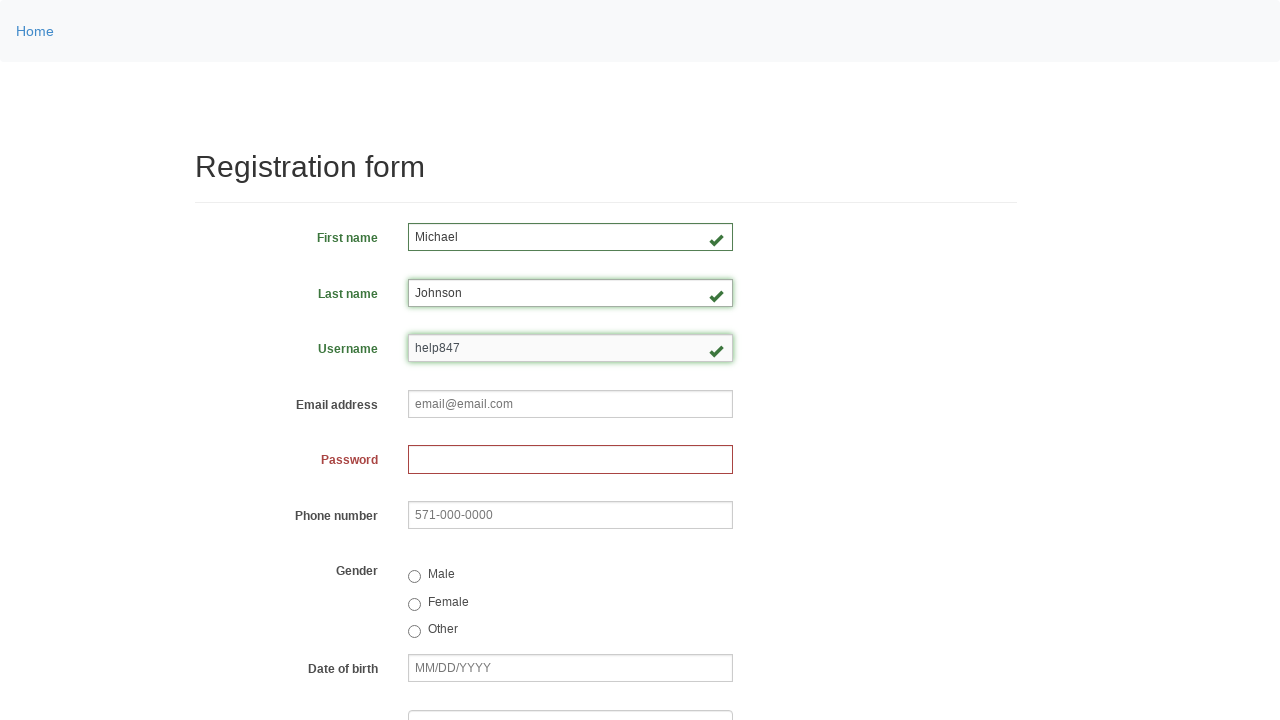

Filled email field with 'help847@email.com' on input[name='email']
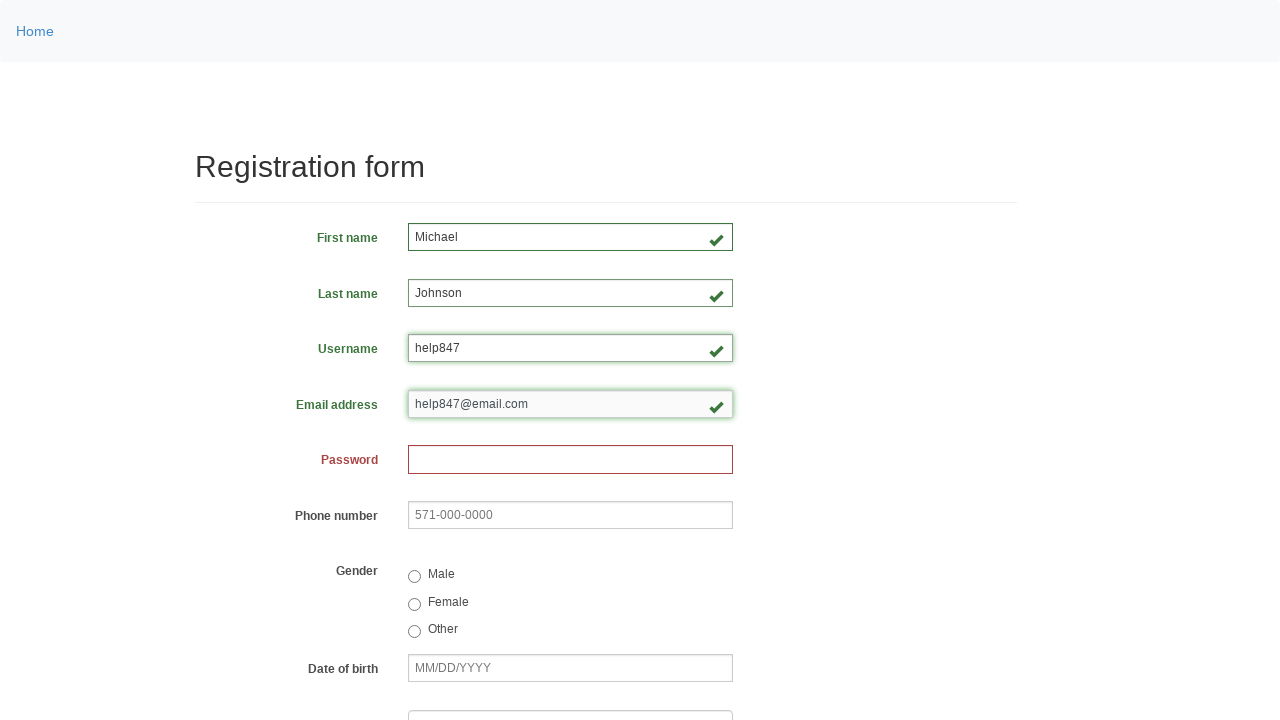

Filled password field with '73829156_xkqz' on input[name='password']
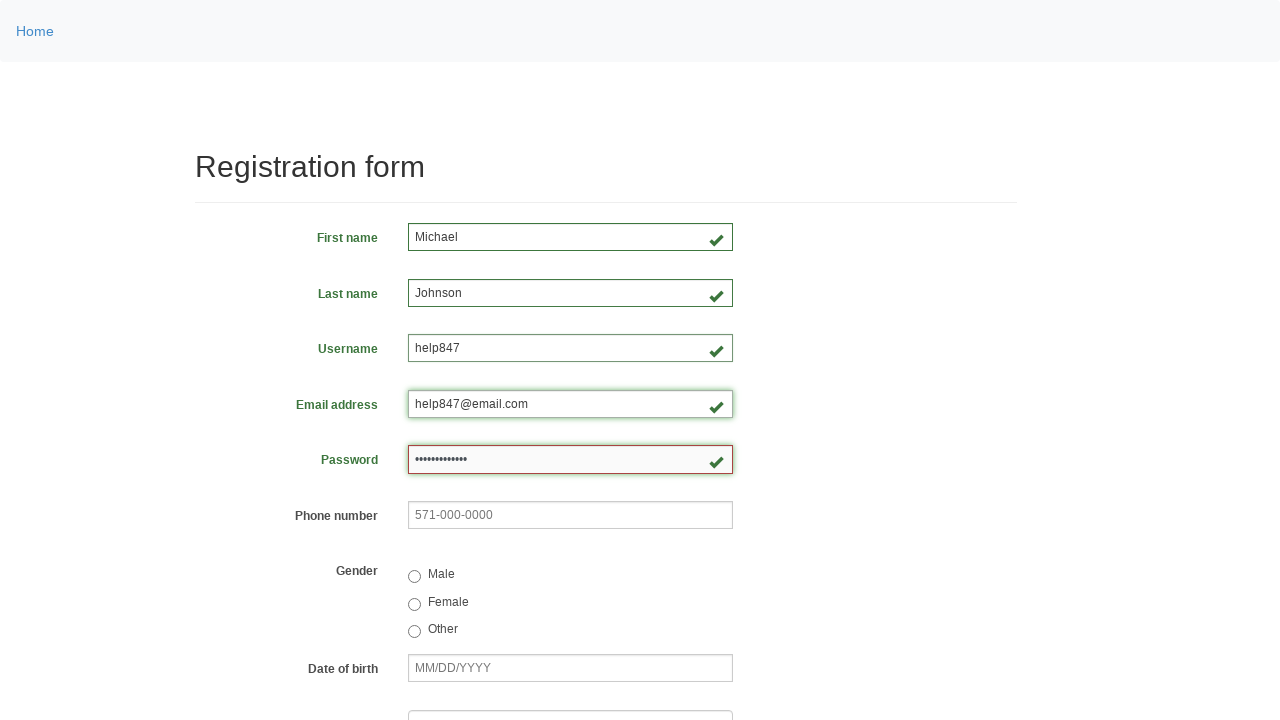

Filled phone number field with '512-847-3921' on input[name='phone']
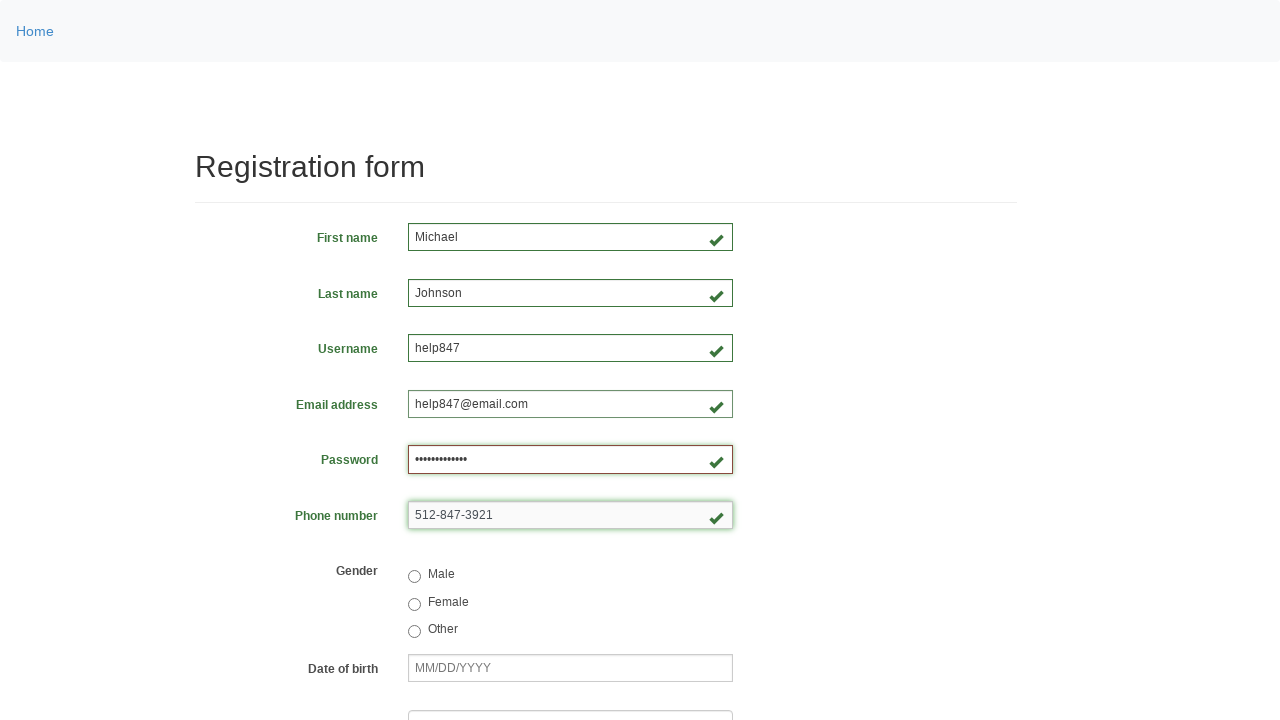

Selected male gender radio button at (414, 577) on input[value='male']
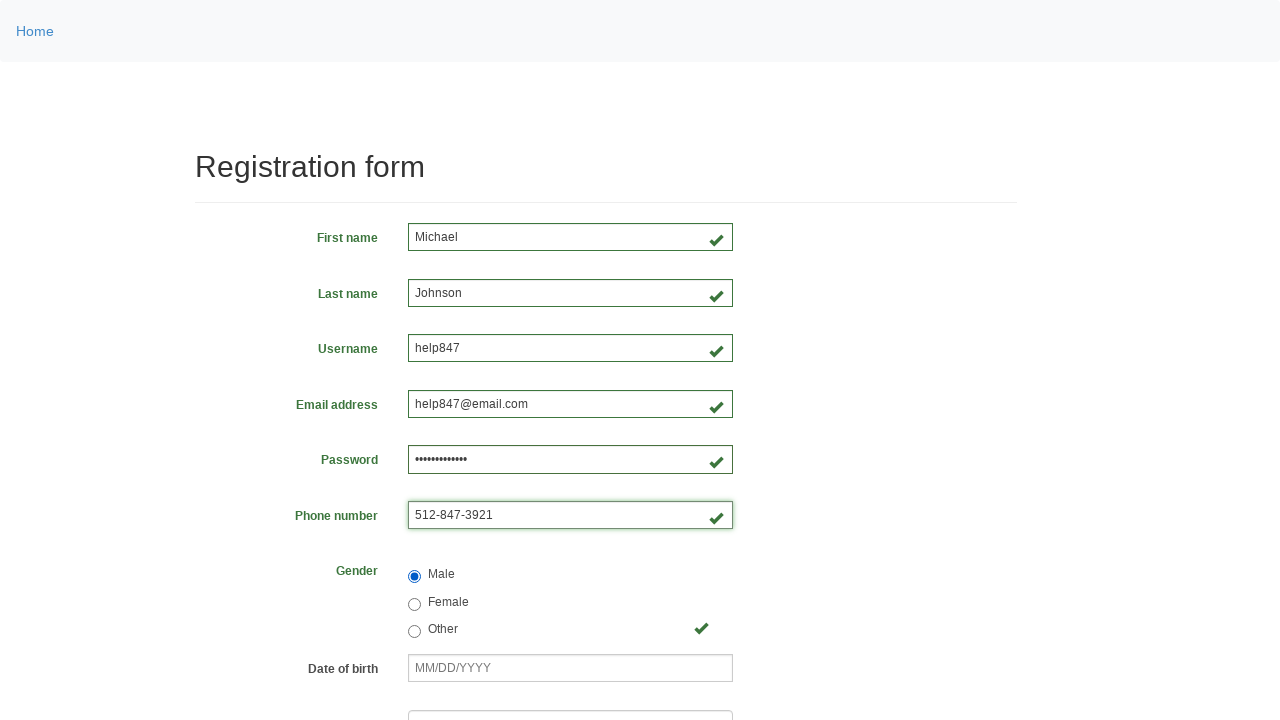

Filled birth date field with '03/08/2000' on input[name='birthday']
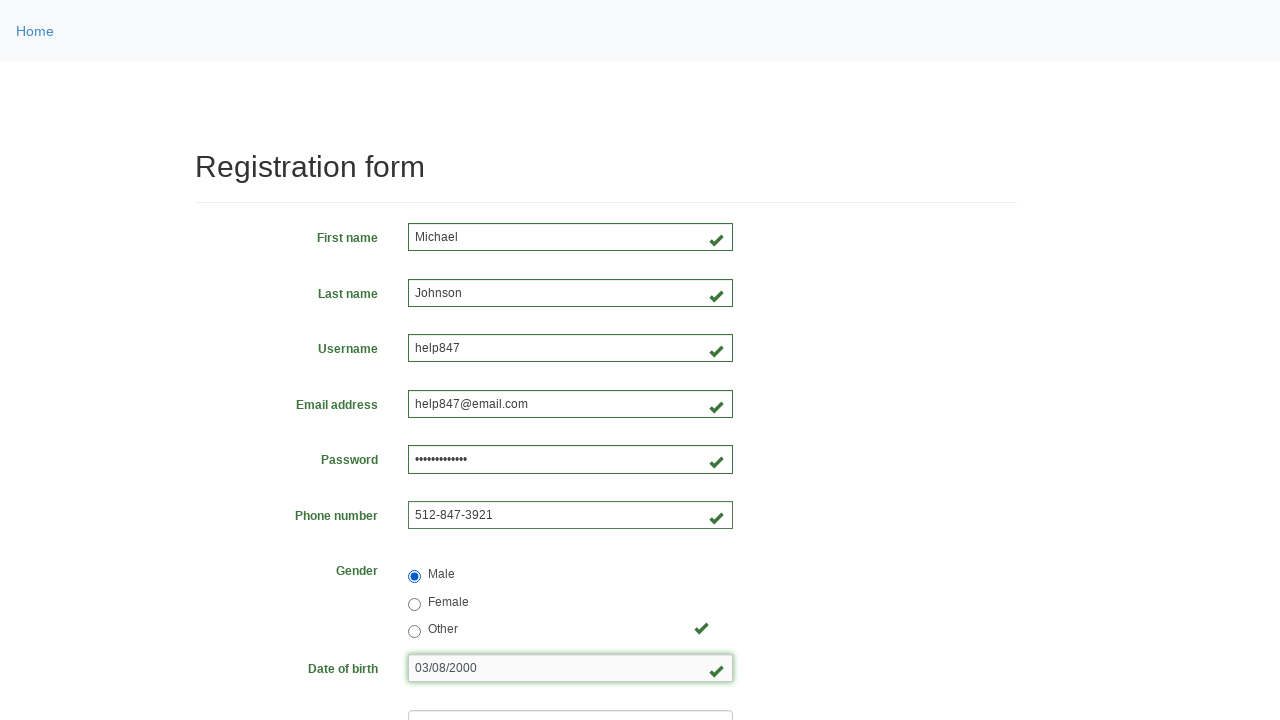

Selected department option at index 3 on select[name='department']
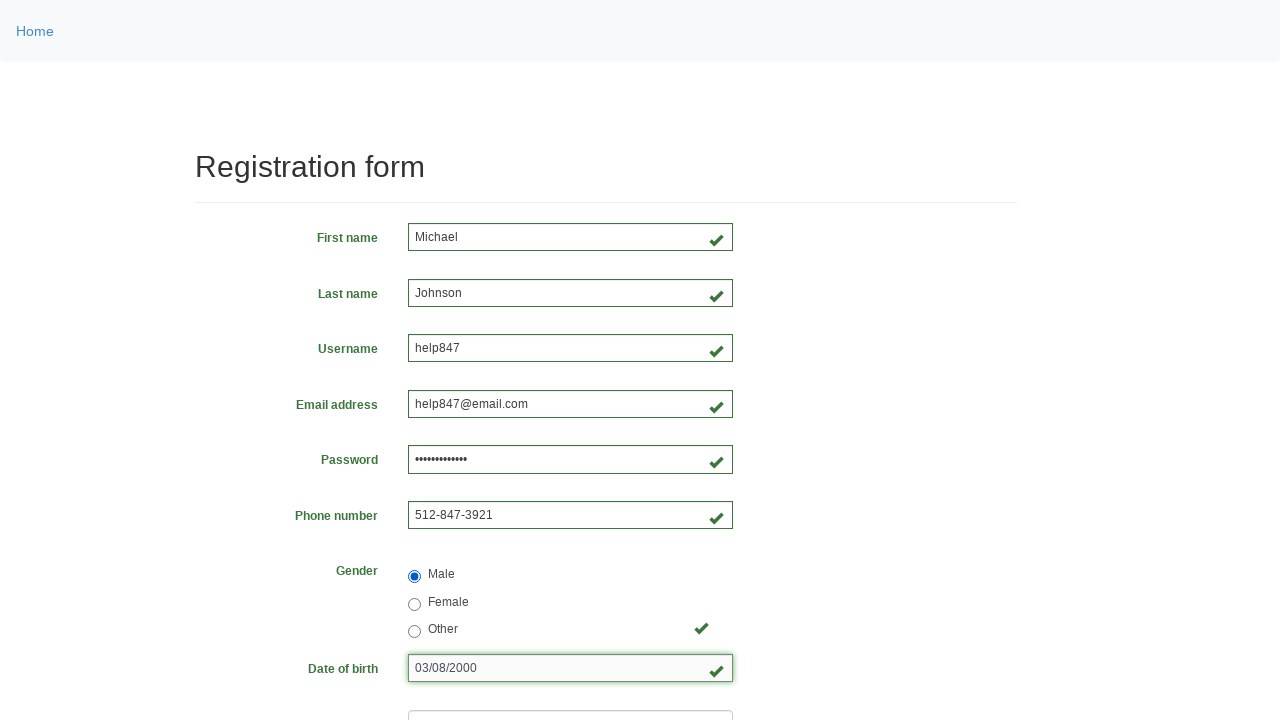

Selected job title option at index 4 on select[name='job_title']
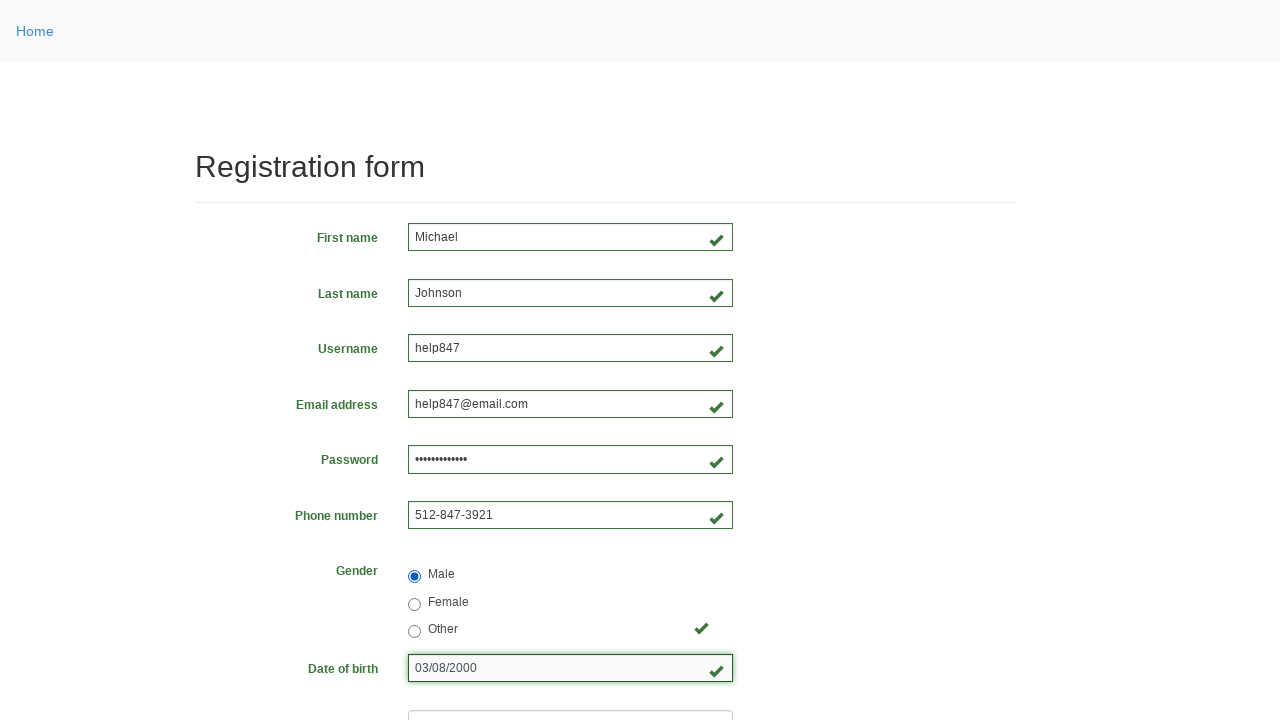

Checked programming language checkbox at (465, 468) on #inlineCheckbox2
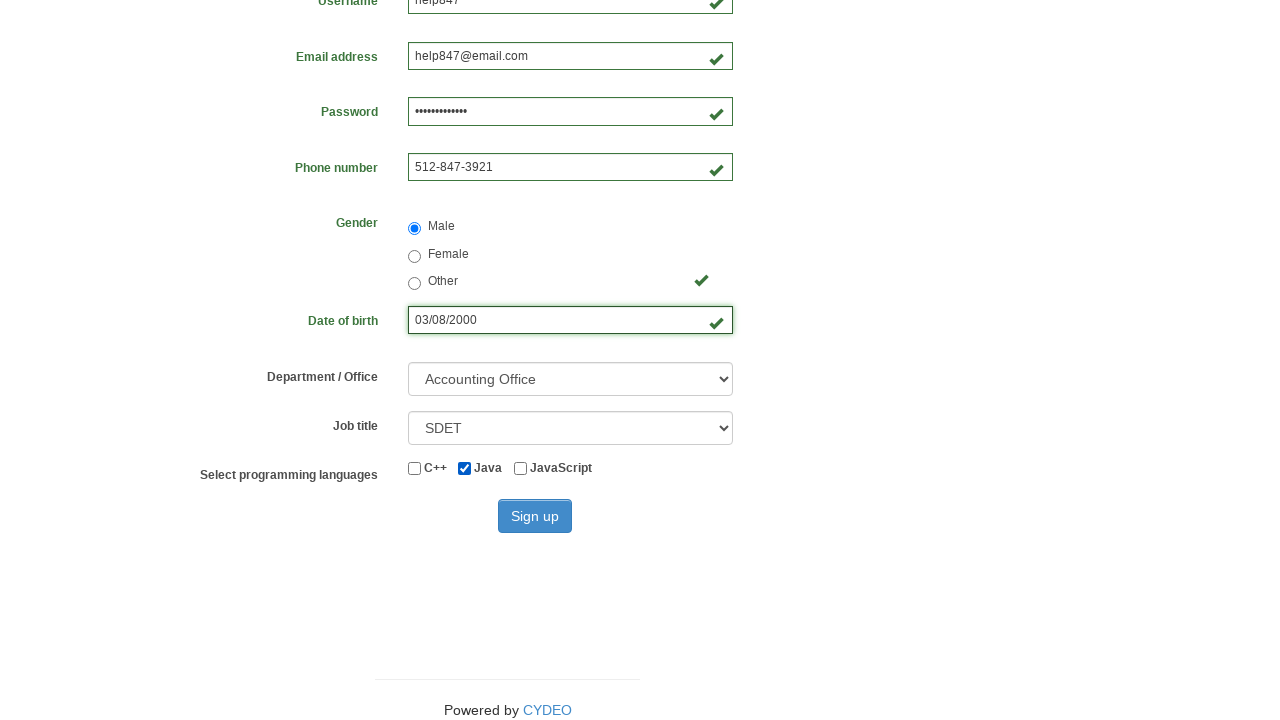

Clicked sign up button at (535, 516) on #wooden_spoon
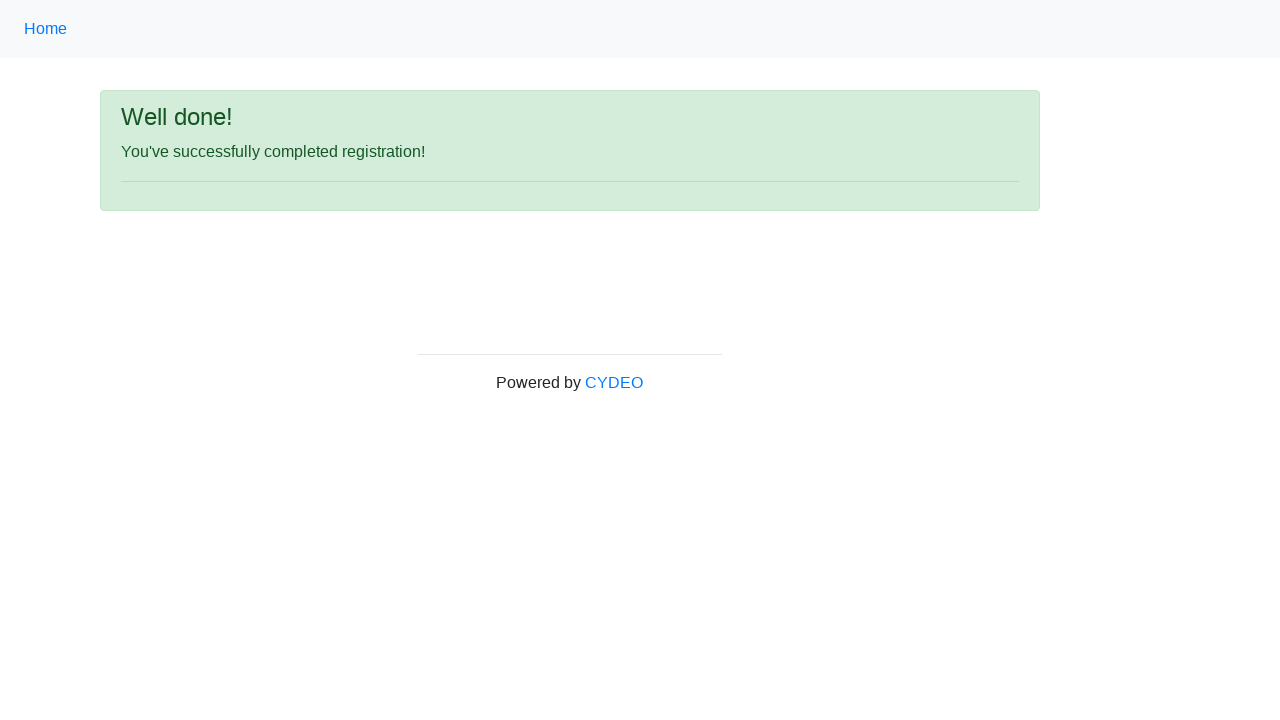

Success message verified: 'You've successfully completed registration!'
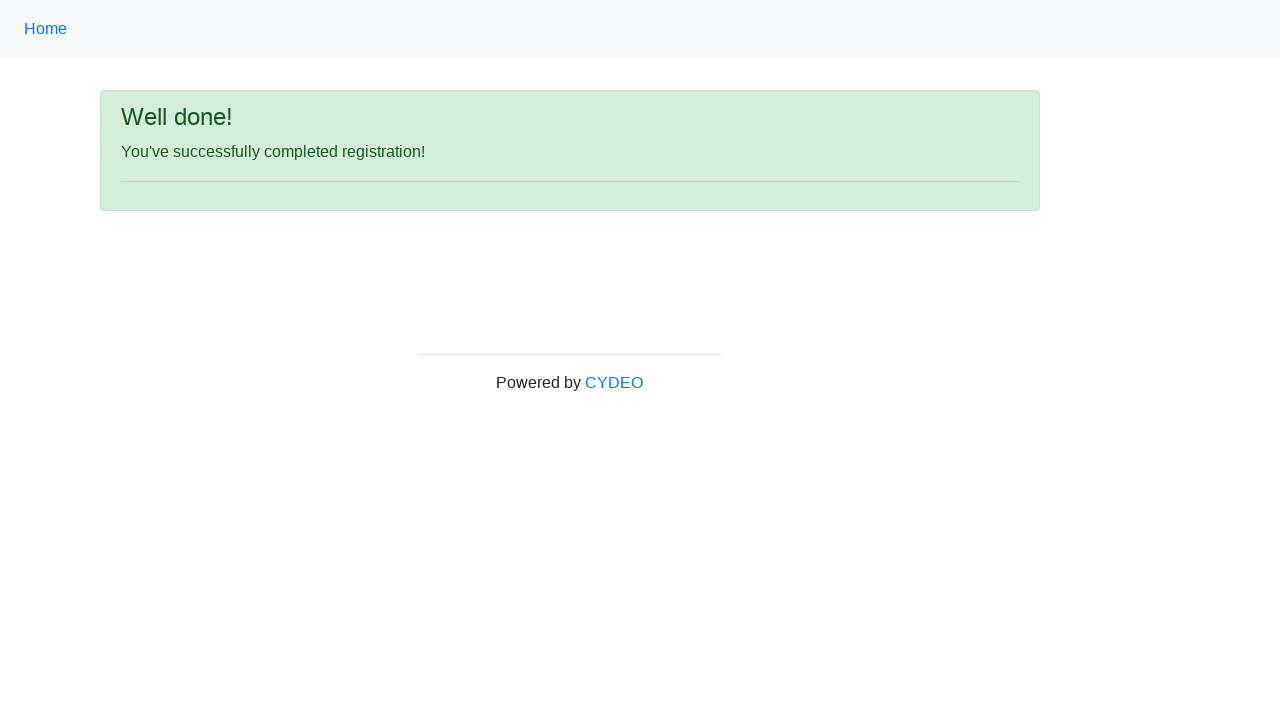

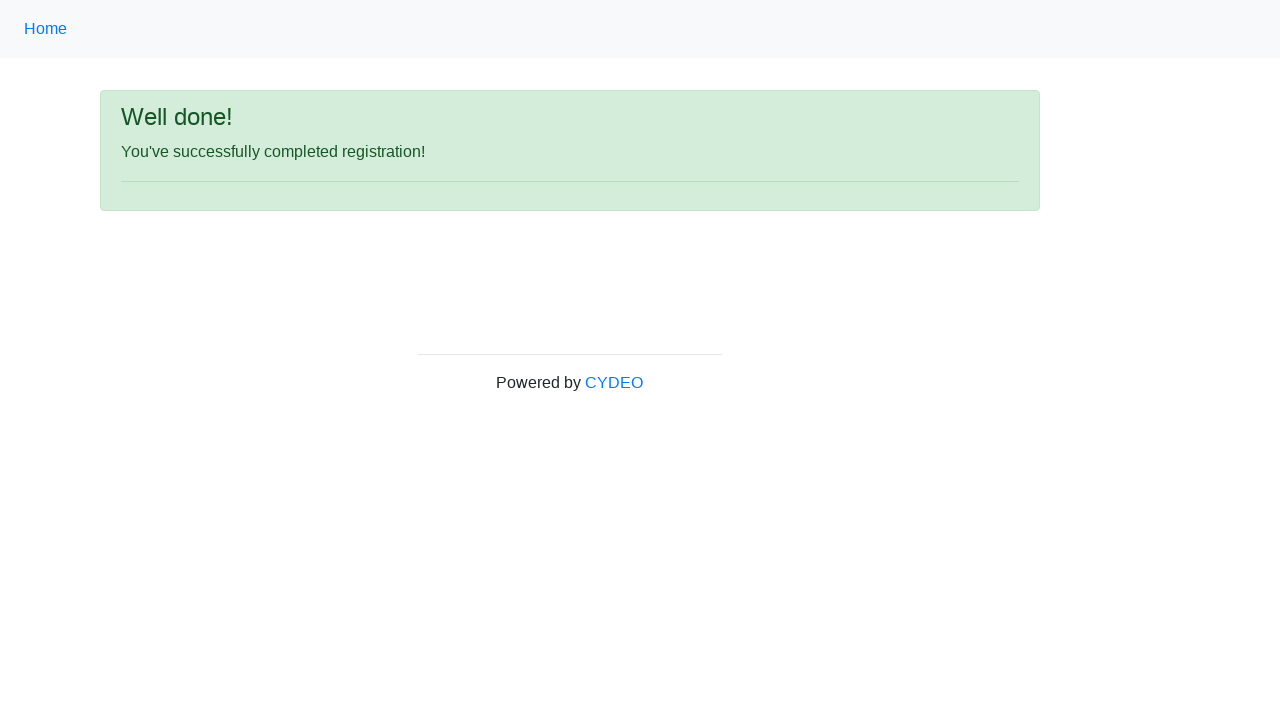